Tests the "Load More" functionality on a ScienceDaily news page by clicking the load more button twice to load additional story content.

Starting URL: https://www.sciencedaily.com/news/health_medicine/colitis

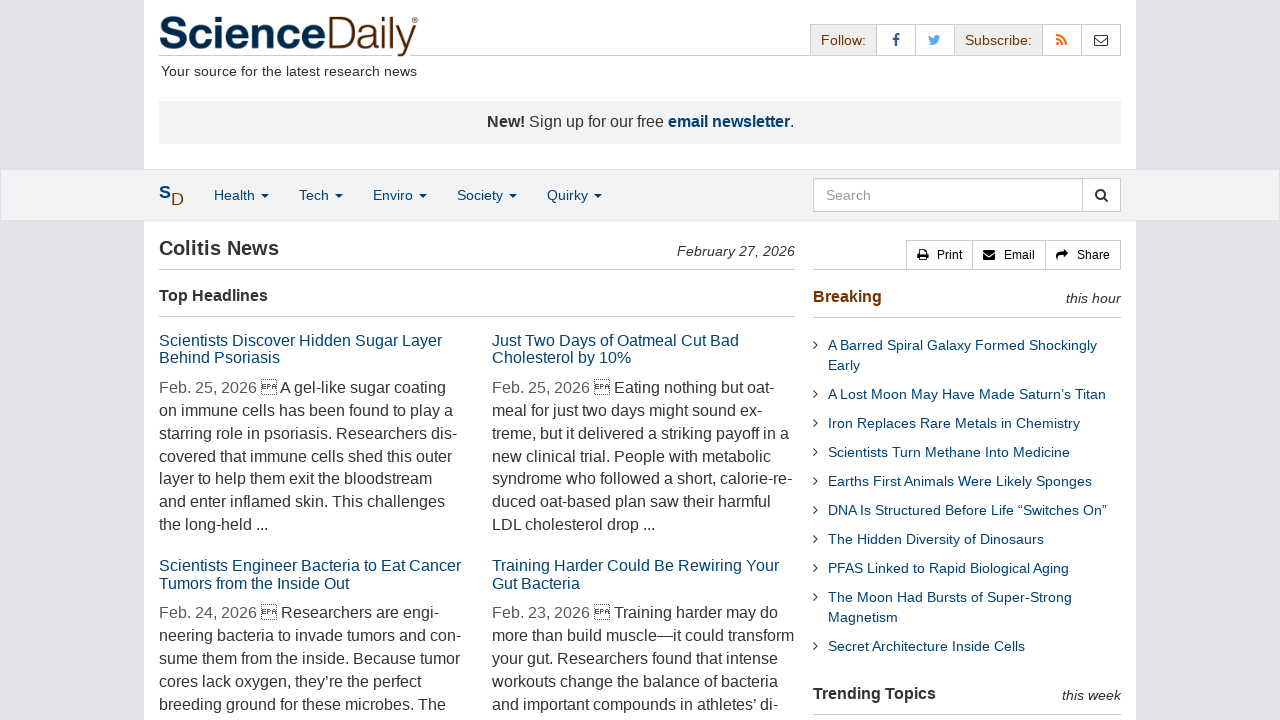

Load More button became visible on ScienceDaily colitis news page
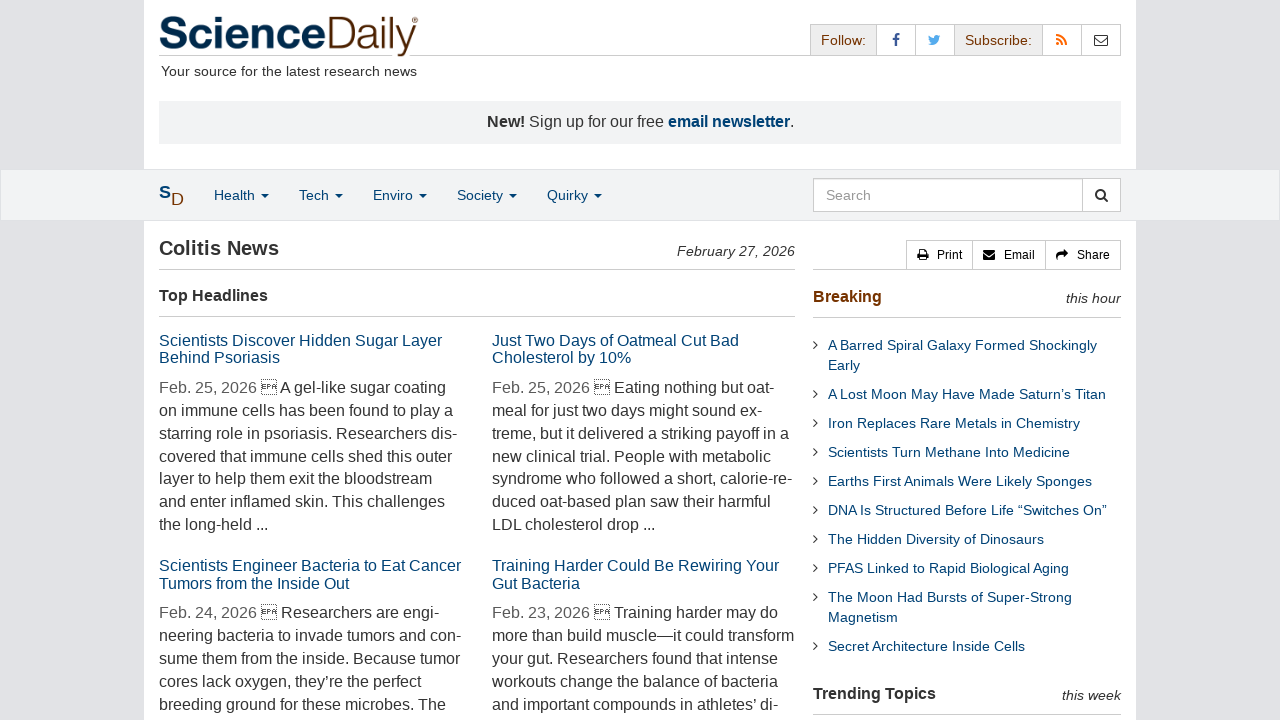

Clicked Load More button for the first time at (588, 360) on #load_more_stories
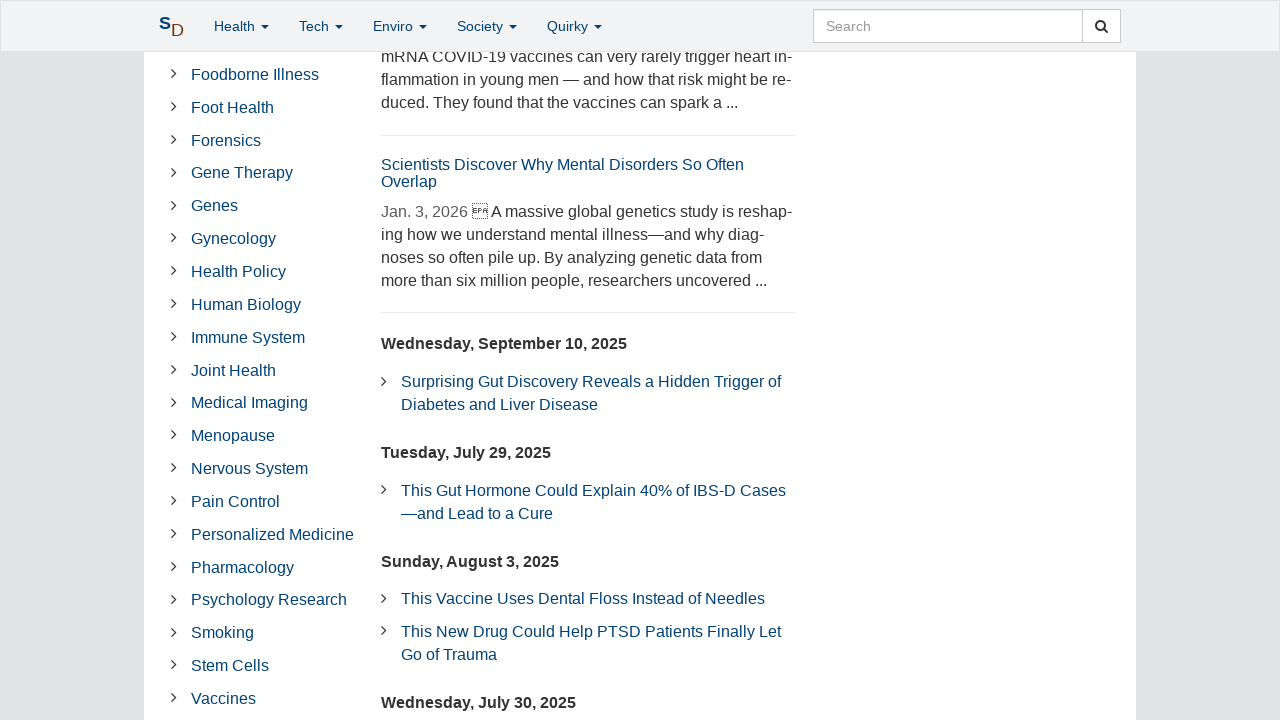

Waited 3 seconds for first batch of additional stories to load
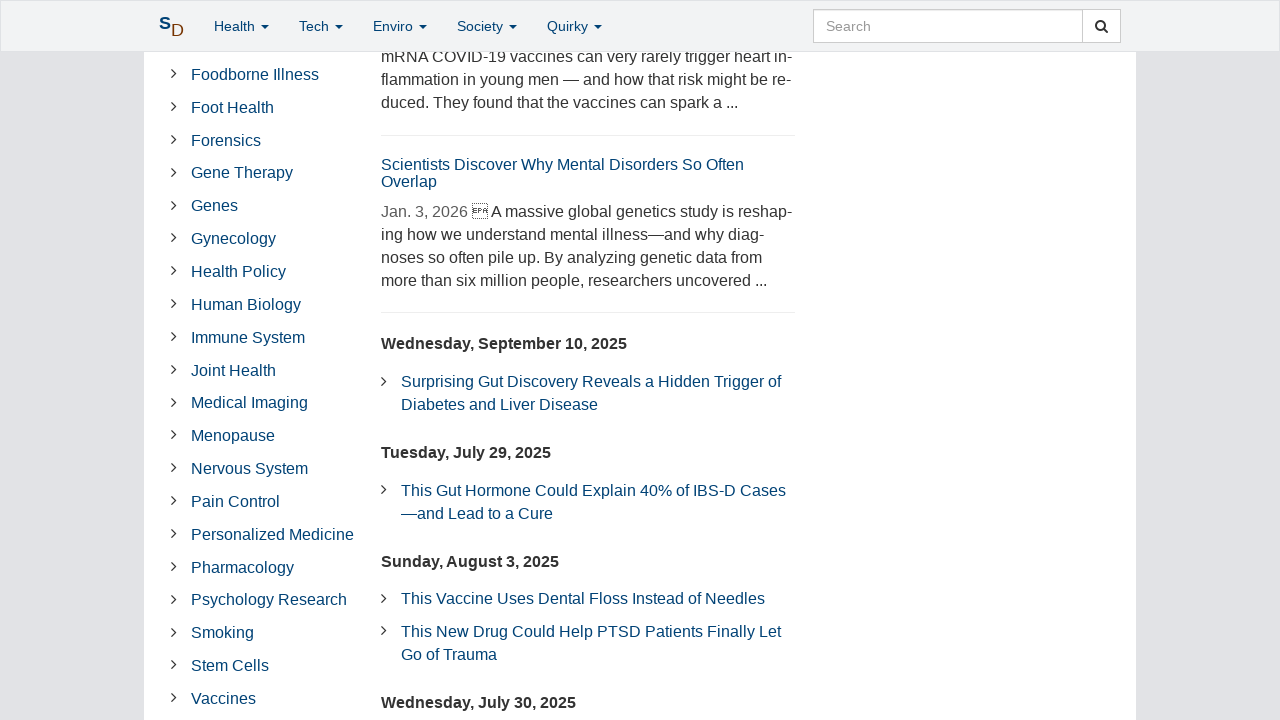

Clicked Load More button for the second time at (588, 360) on #load_more_stories
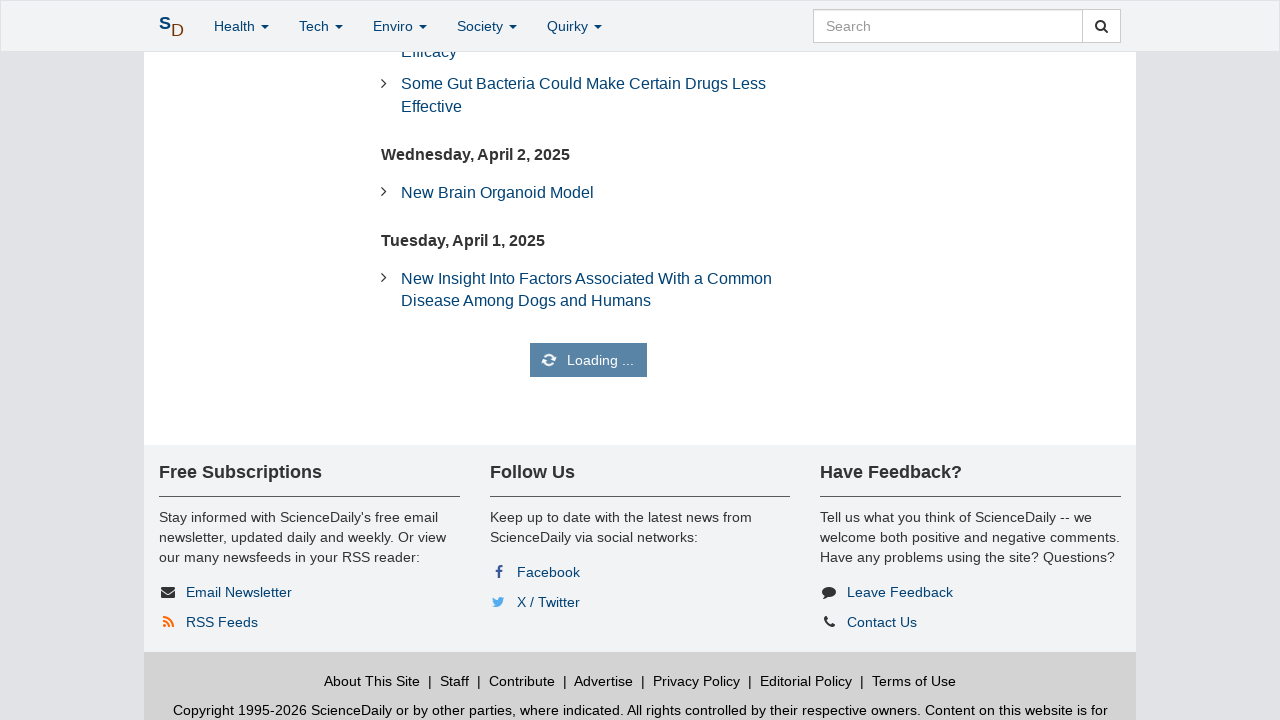

Waited 3 seconds for second batch of additional stories to load
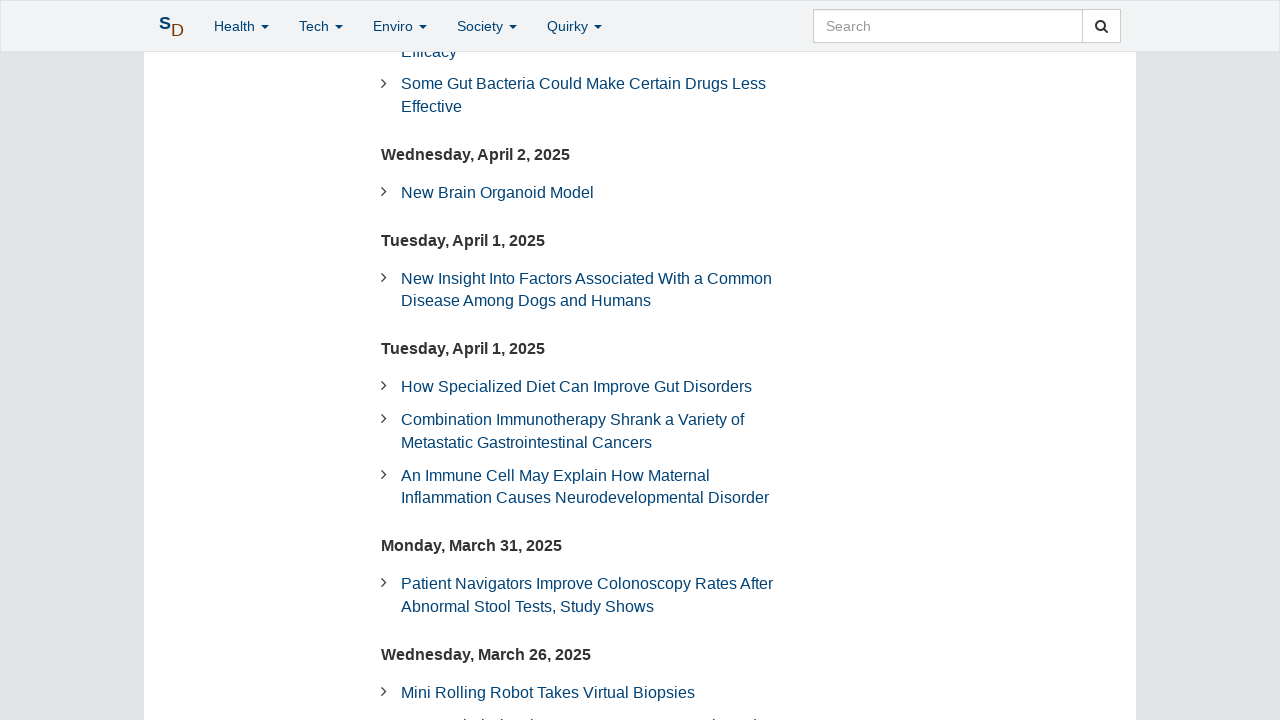

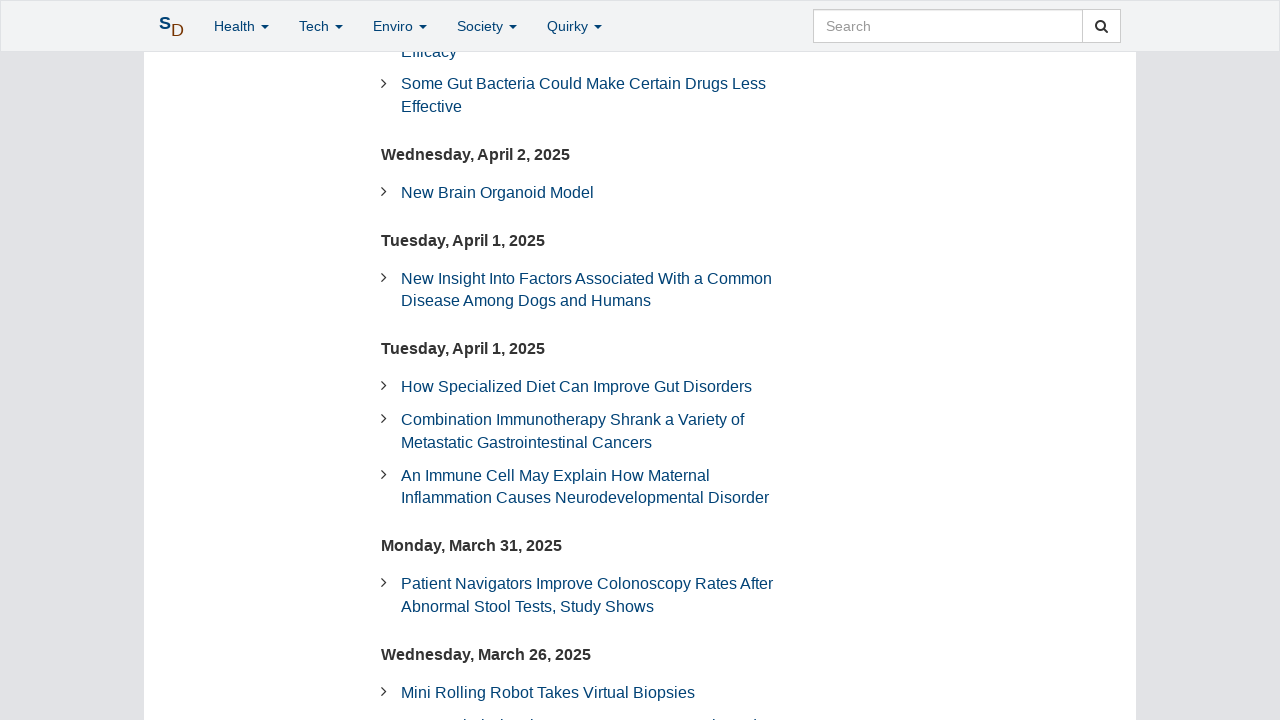